Fills out a multi-field form with personal information and navigates to the next step of the form

Starting URL: https://app.bluealert.pl/ba/form/formularz-testowy

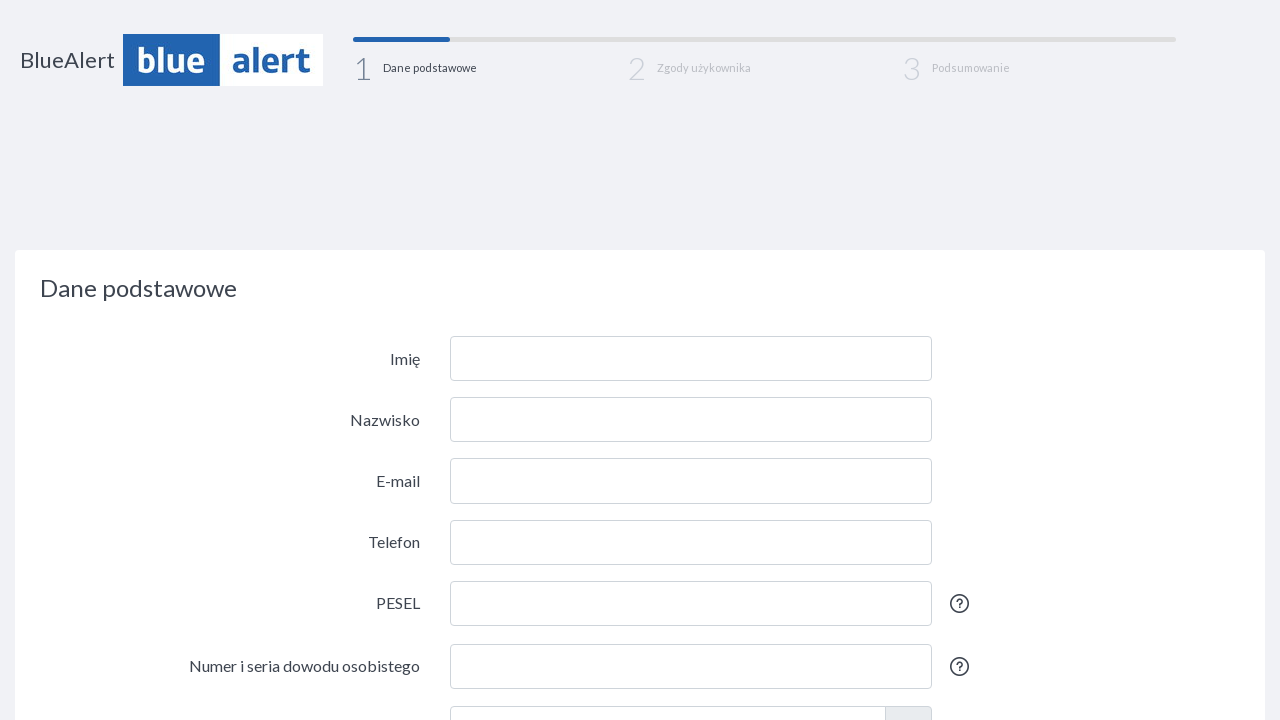

Filled first name field with 'Imię' on #id_first_name
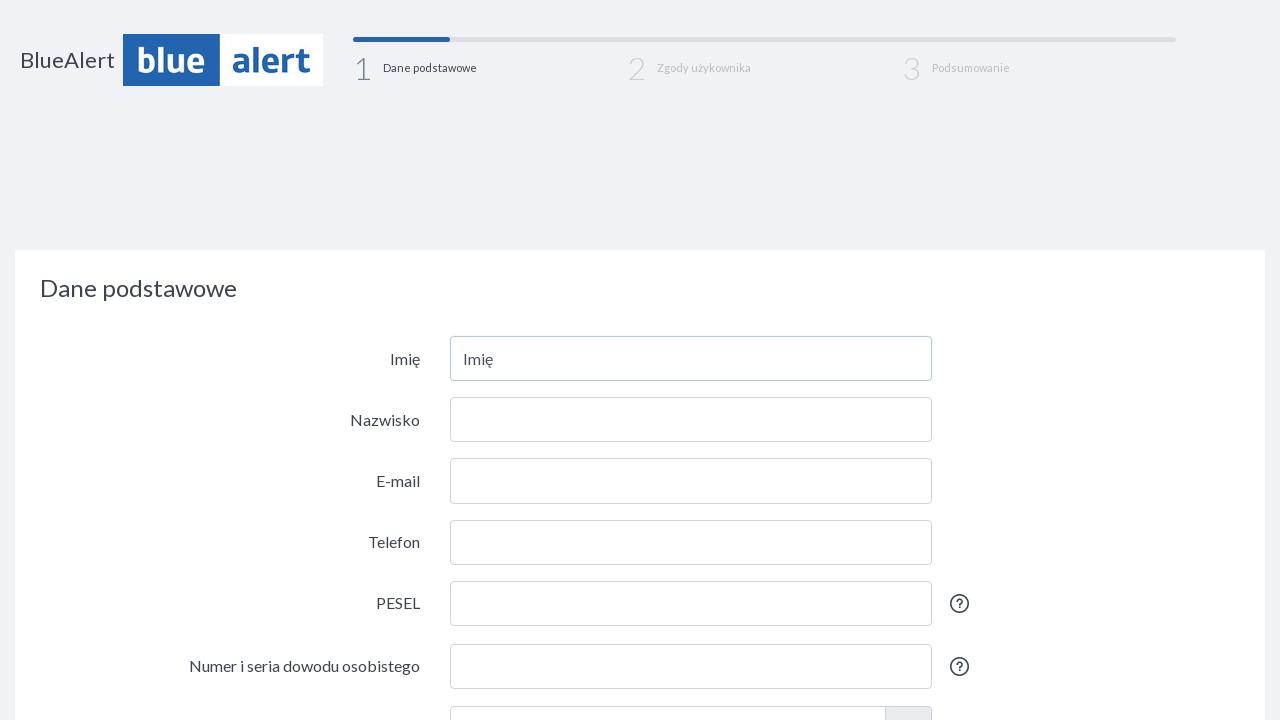

Filled last name field with 'Nazwisko' on #id_last_name
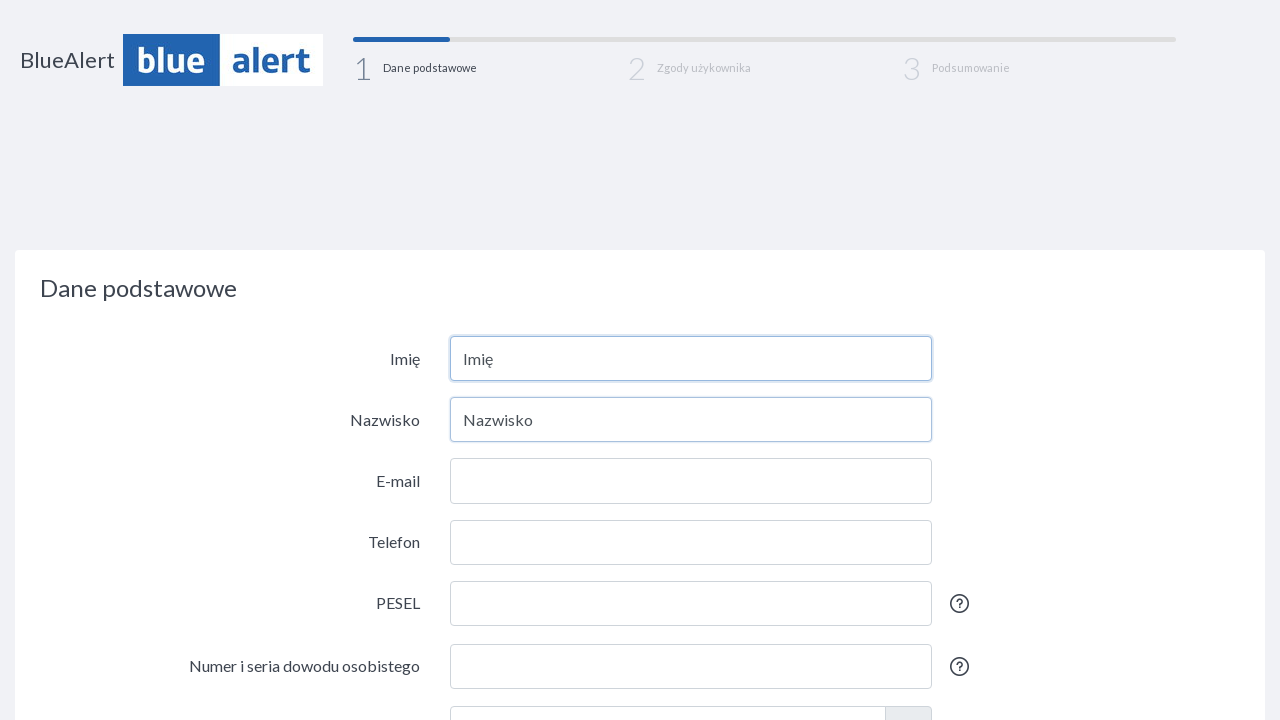

Filled email field with 'test@test.pl' on #id_email
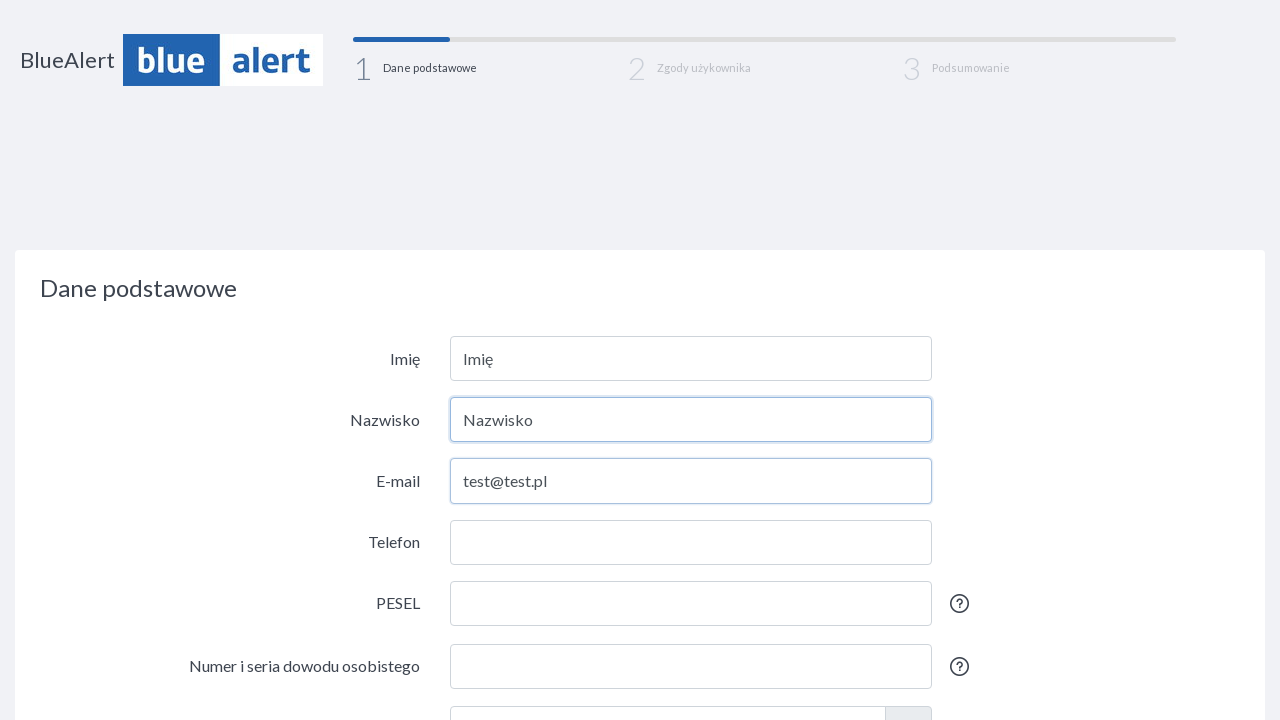

Filled phone field with '123456789' on #id_phone
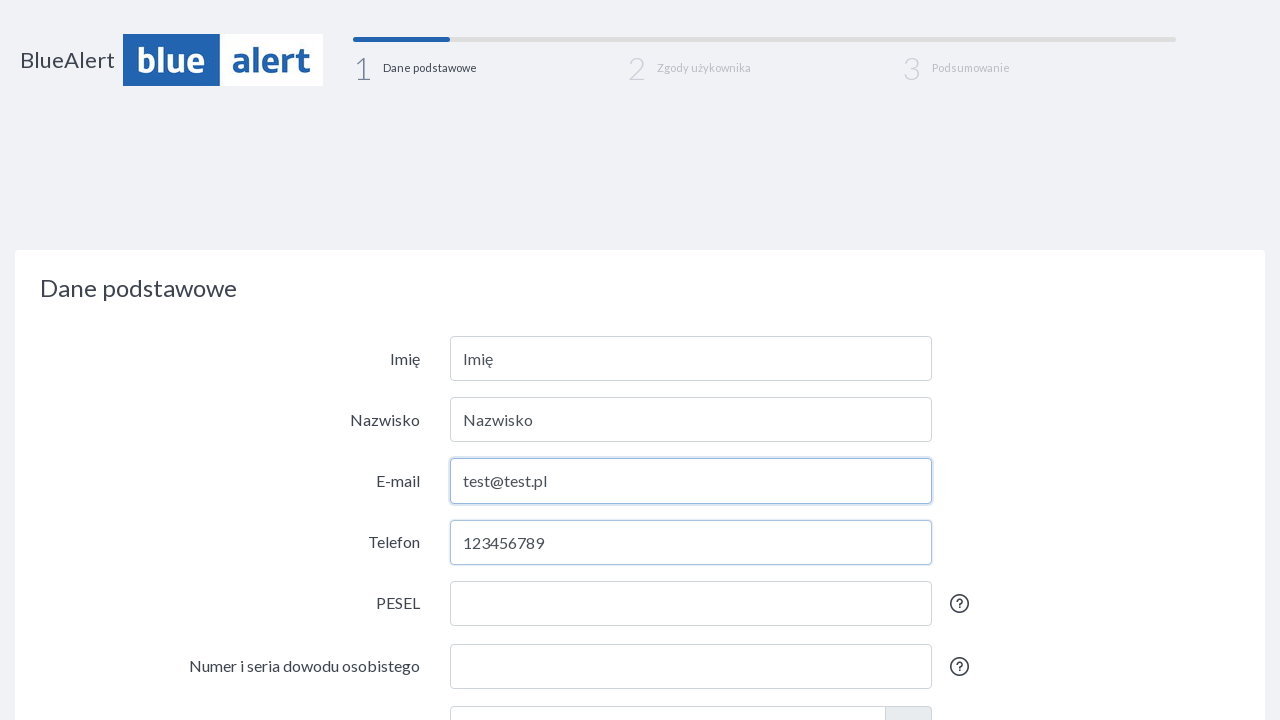

Filled PESEL field with '26081224605' on #id_pesel
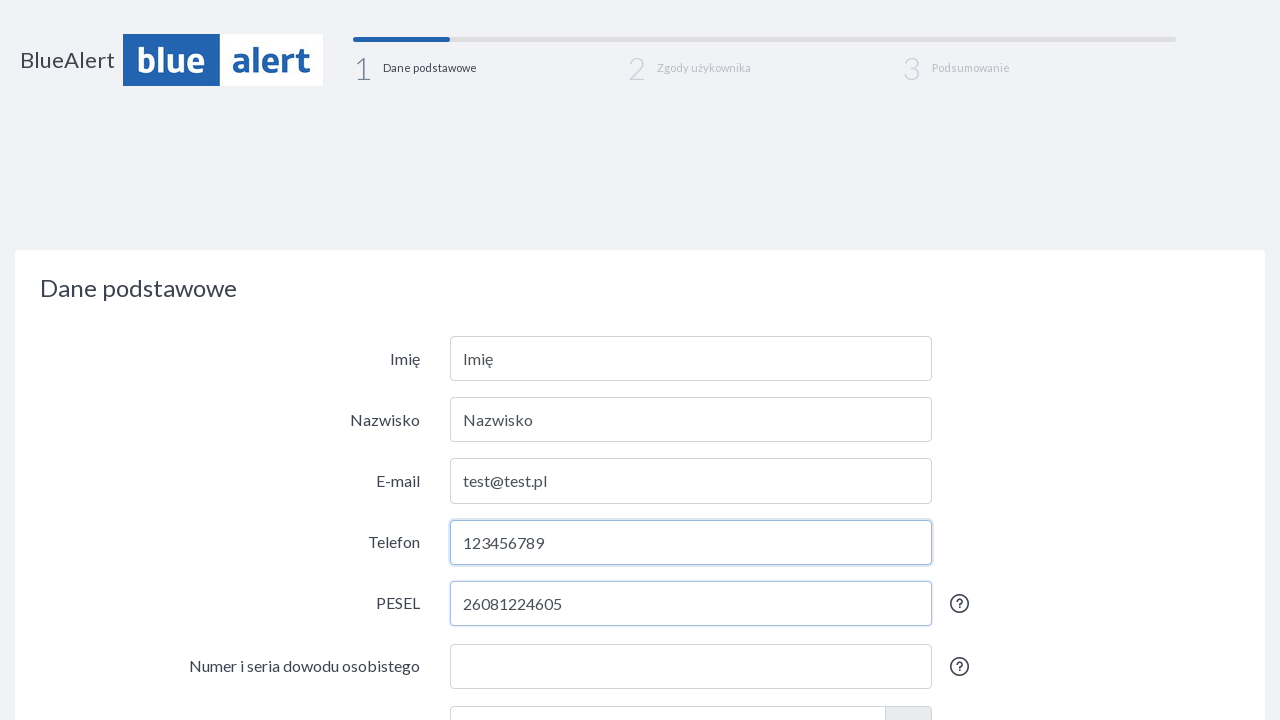

Filled birth date field with '2021-07-01' on #id_date
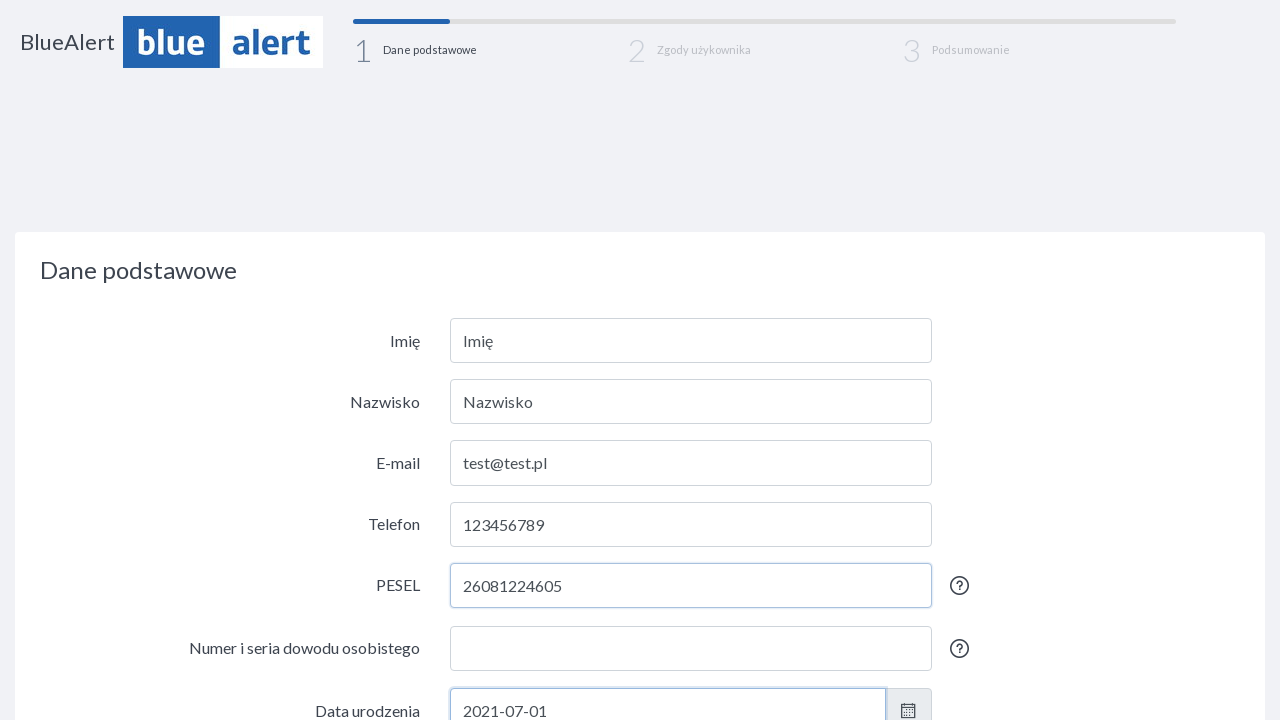

Filled ID number field with 'AVD683625' on #id_id_numer
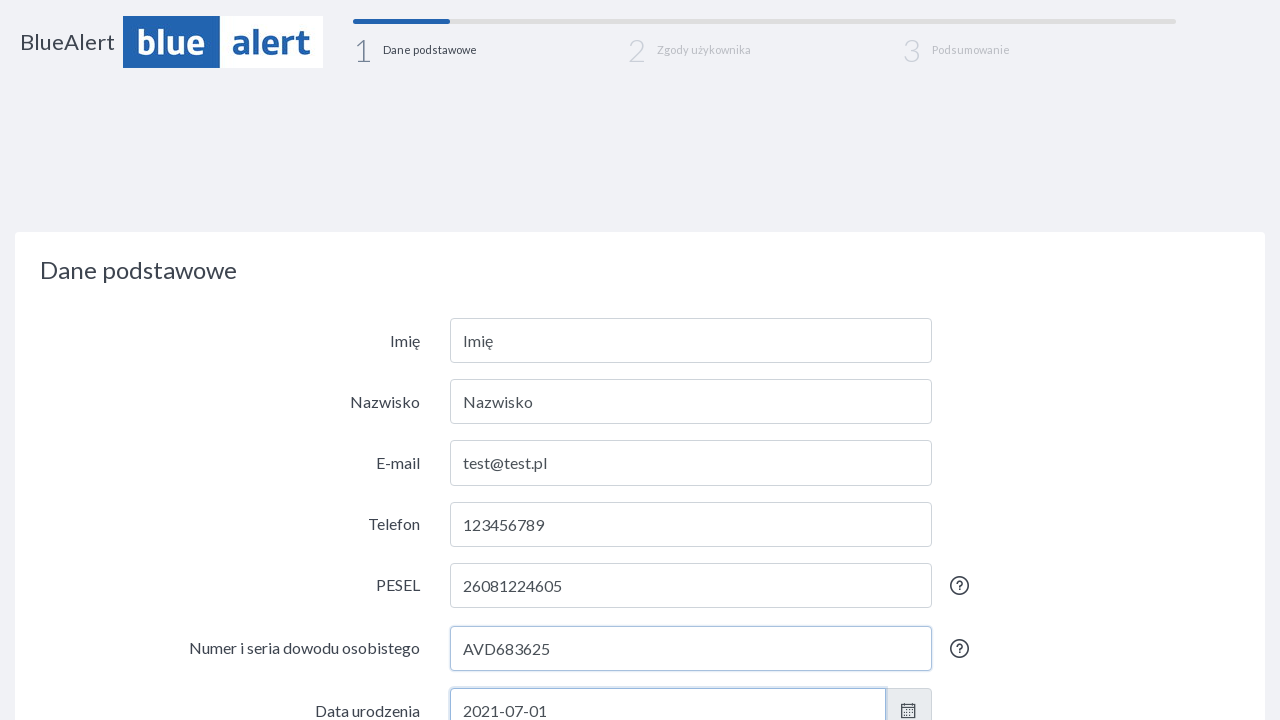

Clicked next button to proceed to second step of form at (562, 698) on #form_button_next
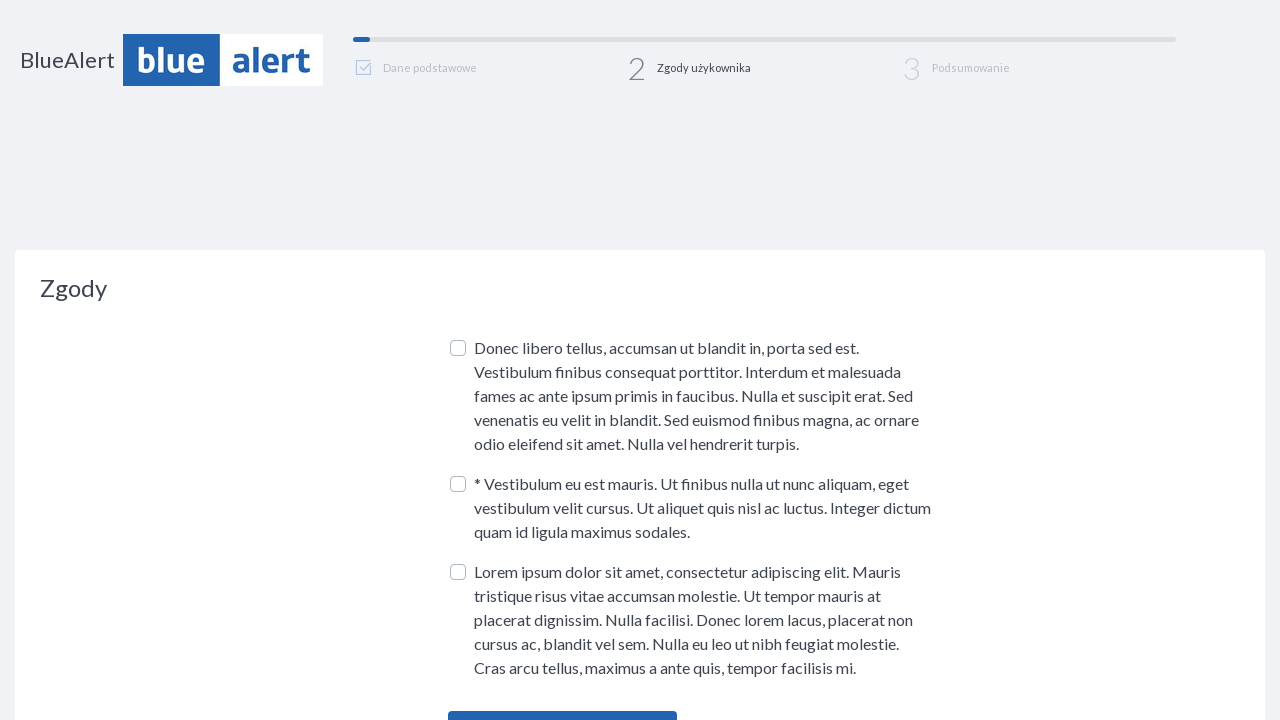

Second page loaded and consent section became visible
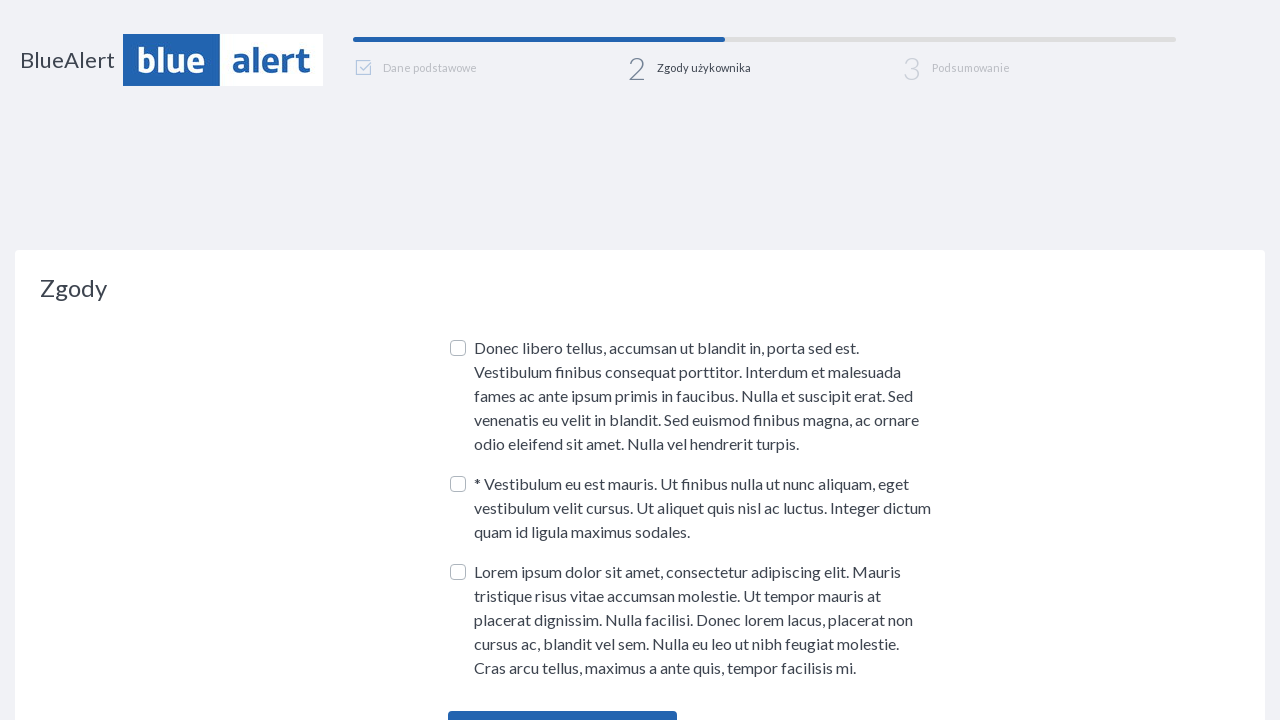

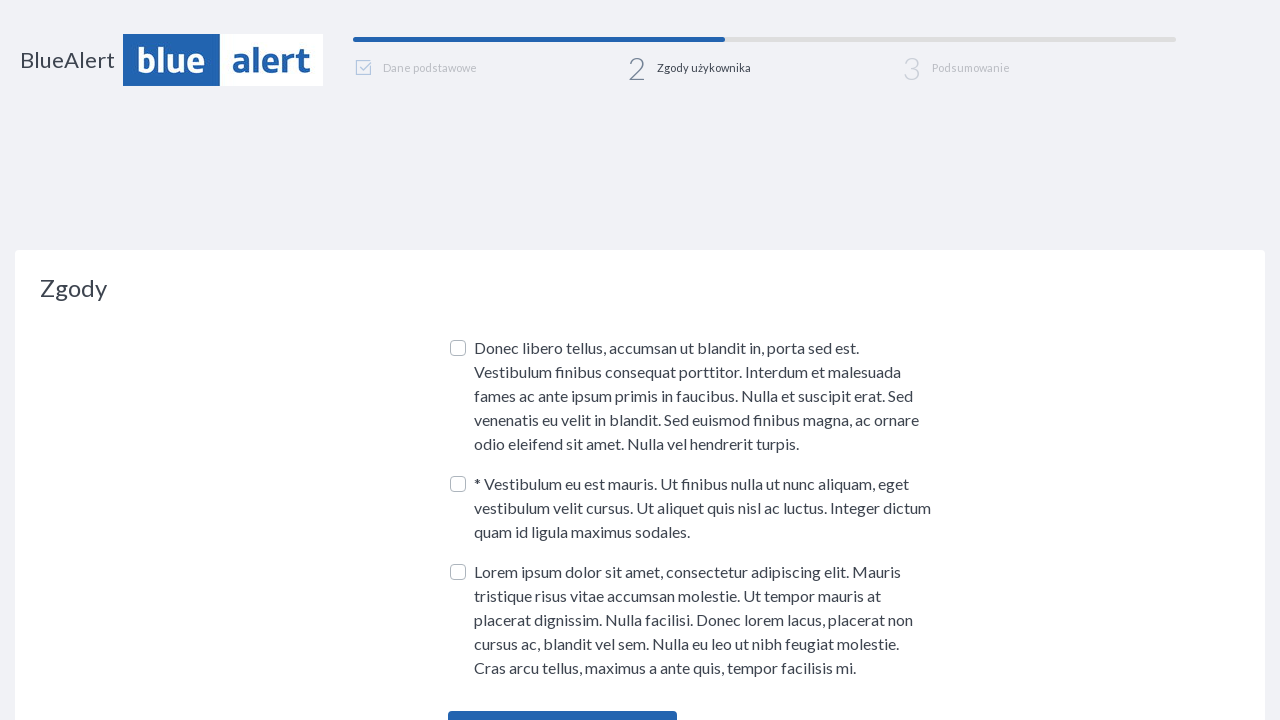